Tests the MarketPulse economic calendar interface by applying country filters (Sweden), unchecking holidays, selecting a date range using the calendar picker, and verifying the download menu options are accessible.

Starting URL: https://www.marketpulse.com/tools/economic-calendar/

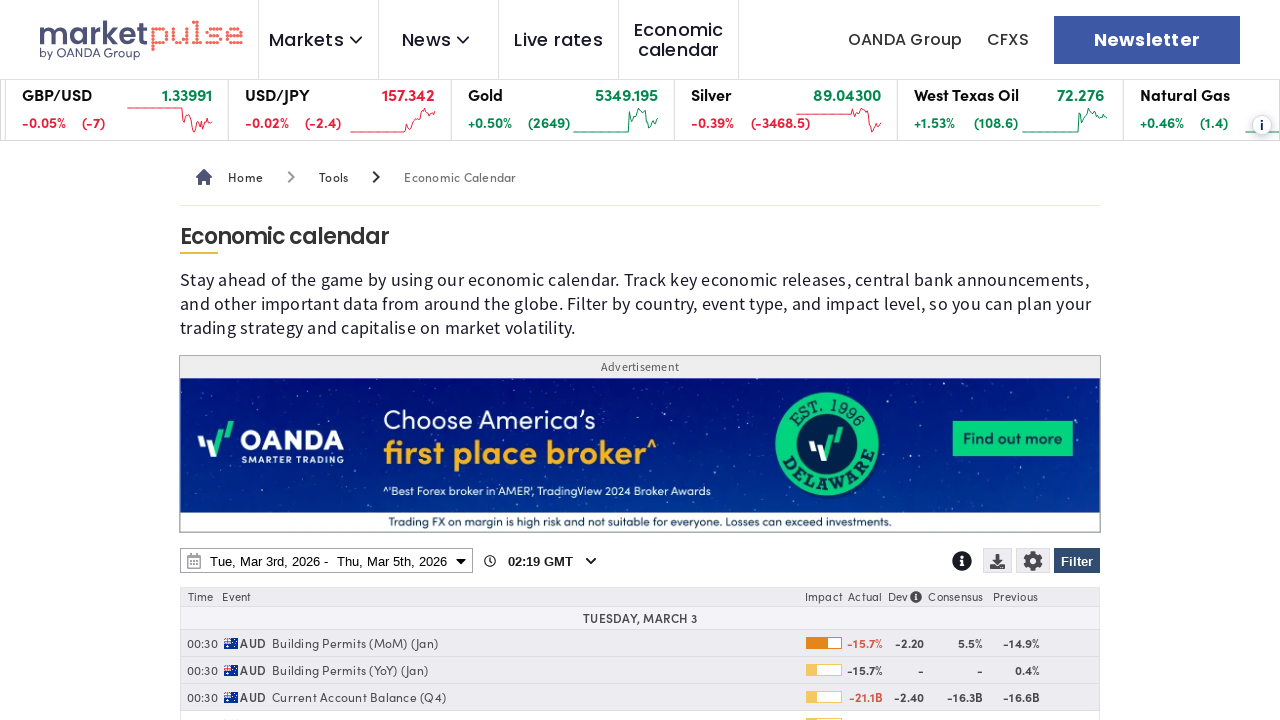

Page loaded with domcontentloaded state
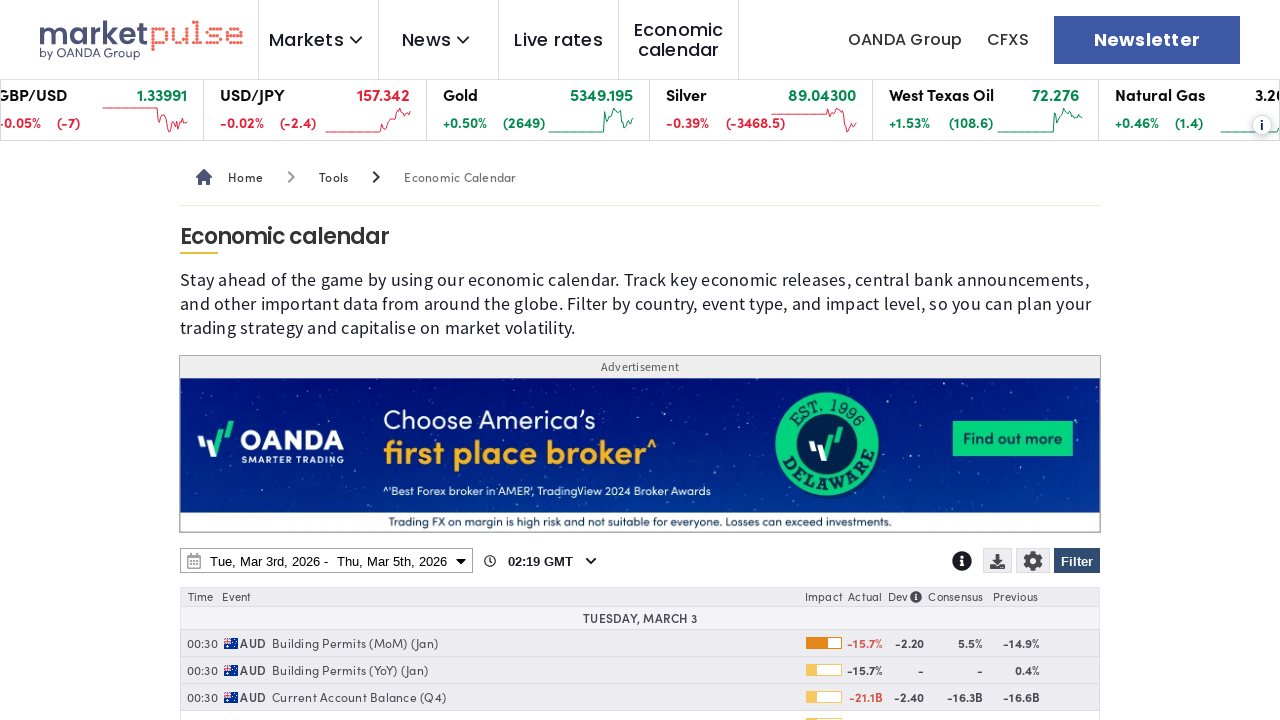

Clicked Filter button to open filter menu at (1077, 561) on internal:role=button[name="Filter"i]
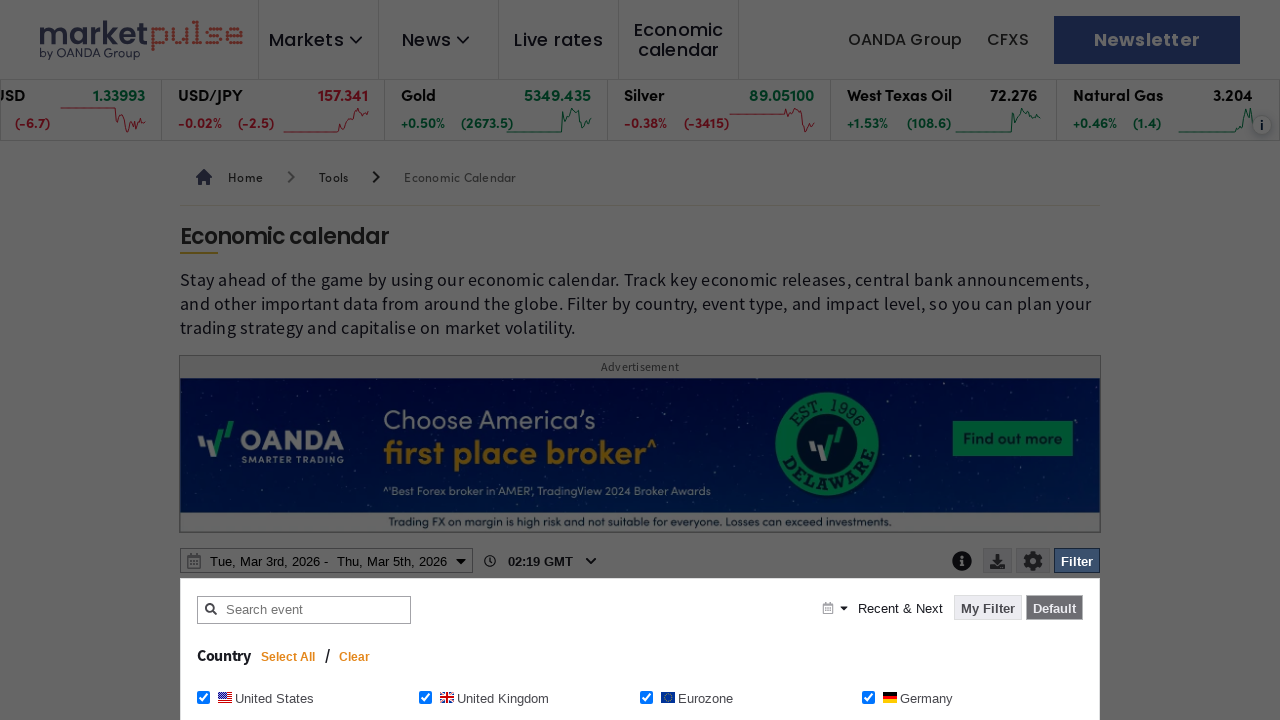

Clear button appeared in filter menu
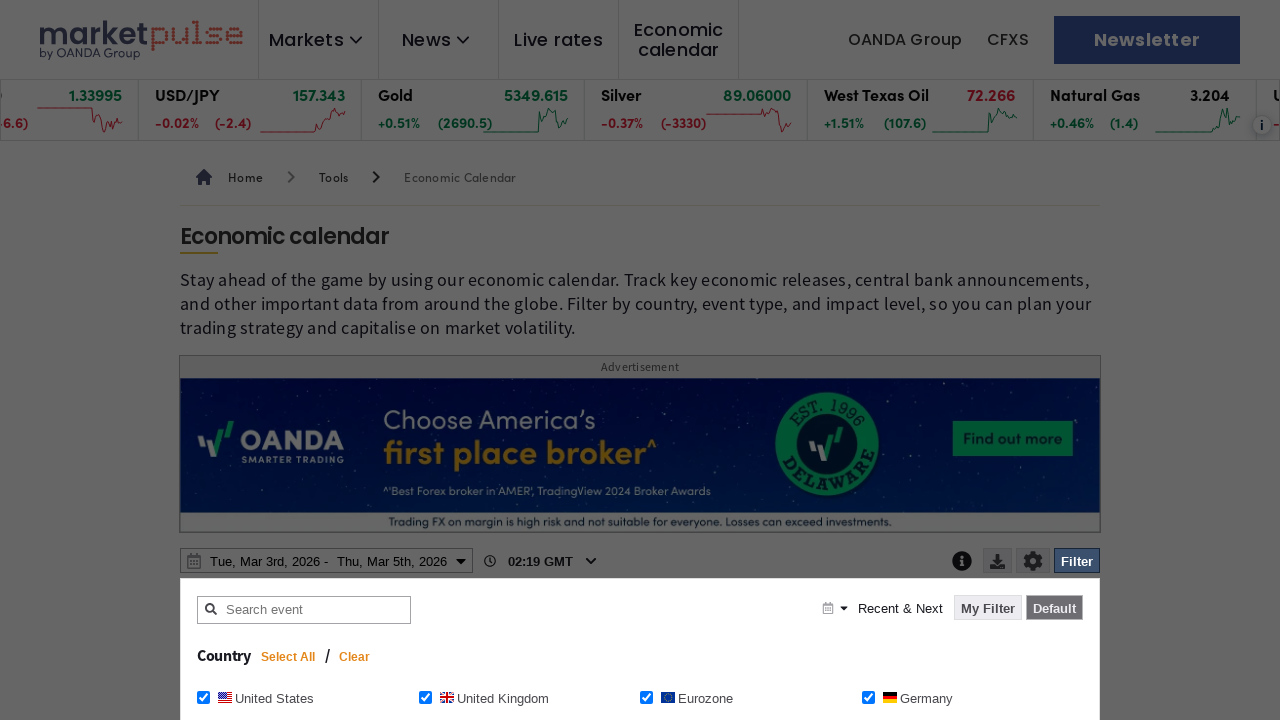

Waited 1200ms for filter menu to fully render
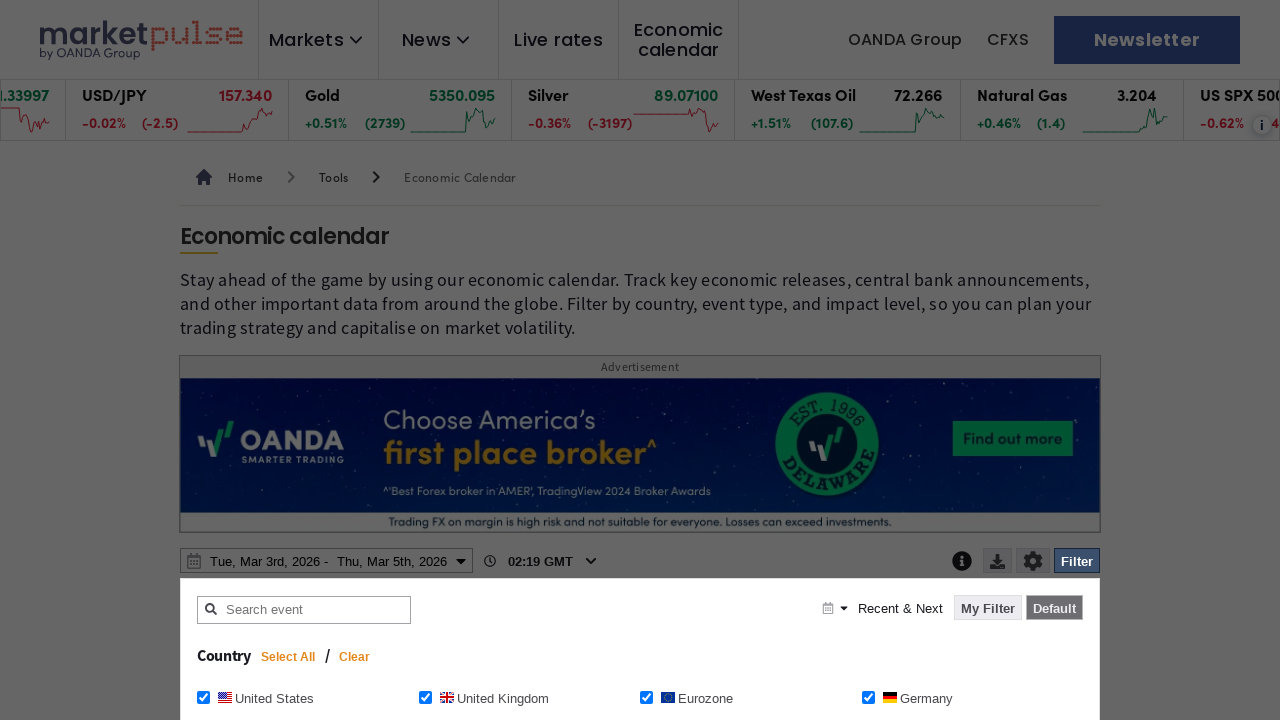

Clicked Clear button to reset existing filters at (355, 657) on internal:role=button[name="Clear"i]
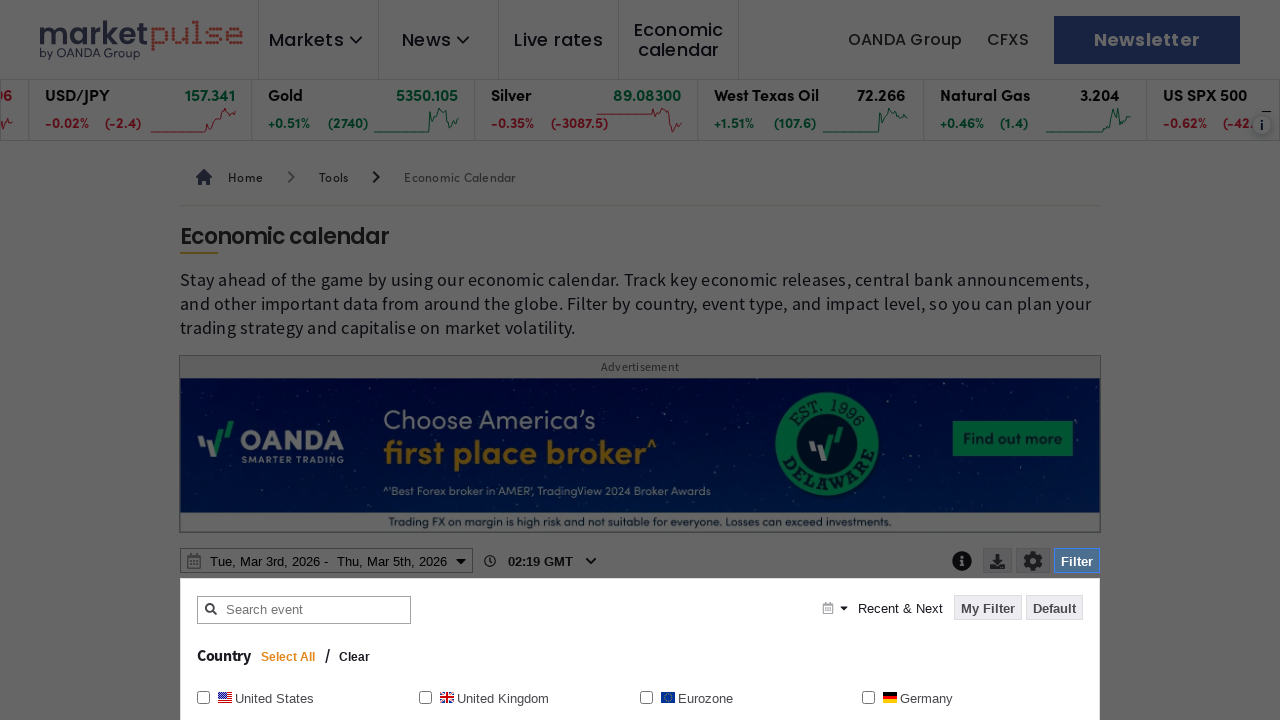

Waited 1200ms for filters to clear
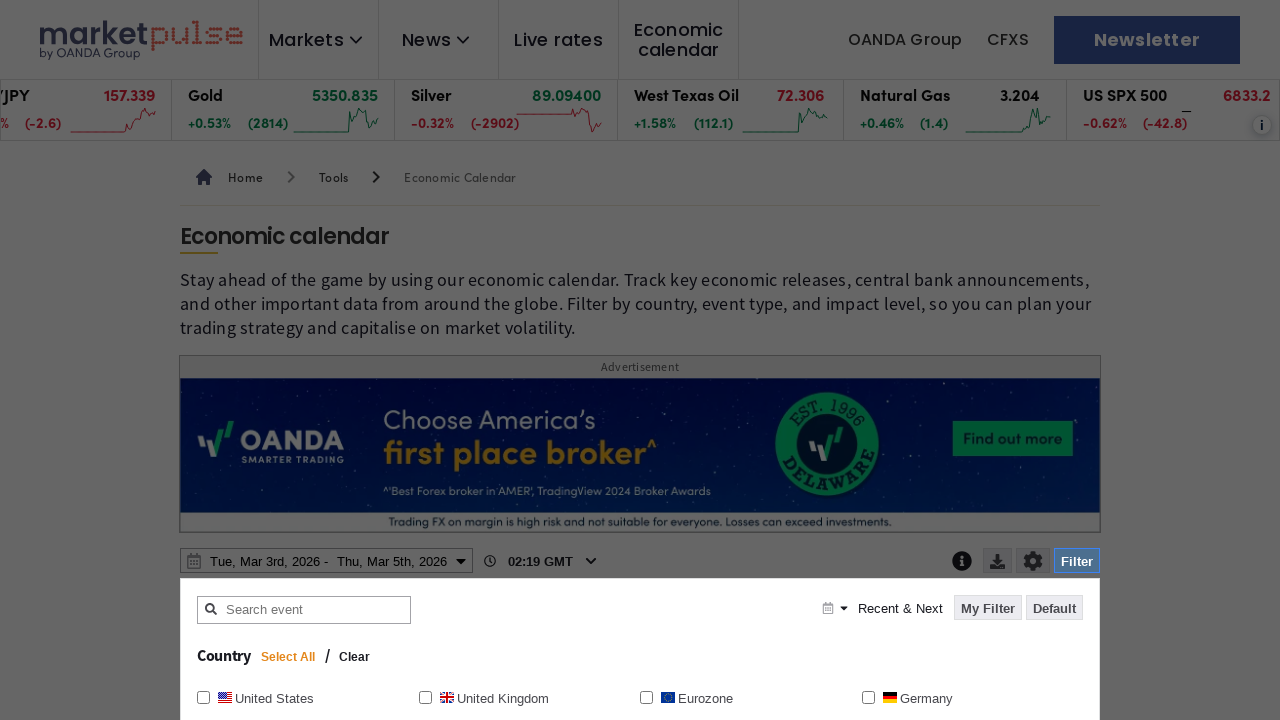

Checked Sweden country filter checkbox at (425, 360) on internal:role=checkbox[name="Sweden Sweden"i]
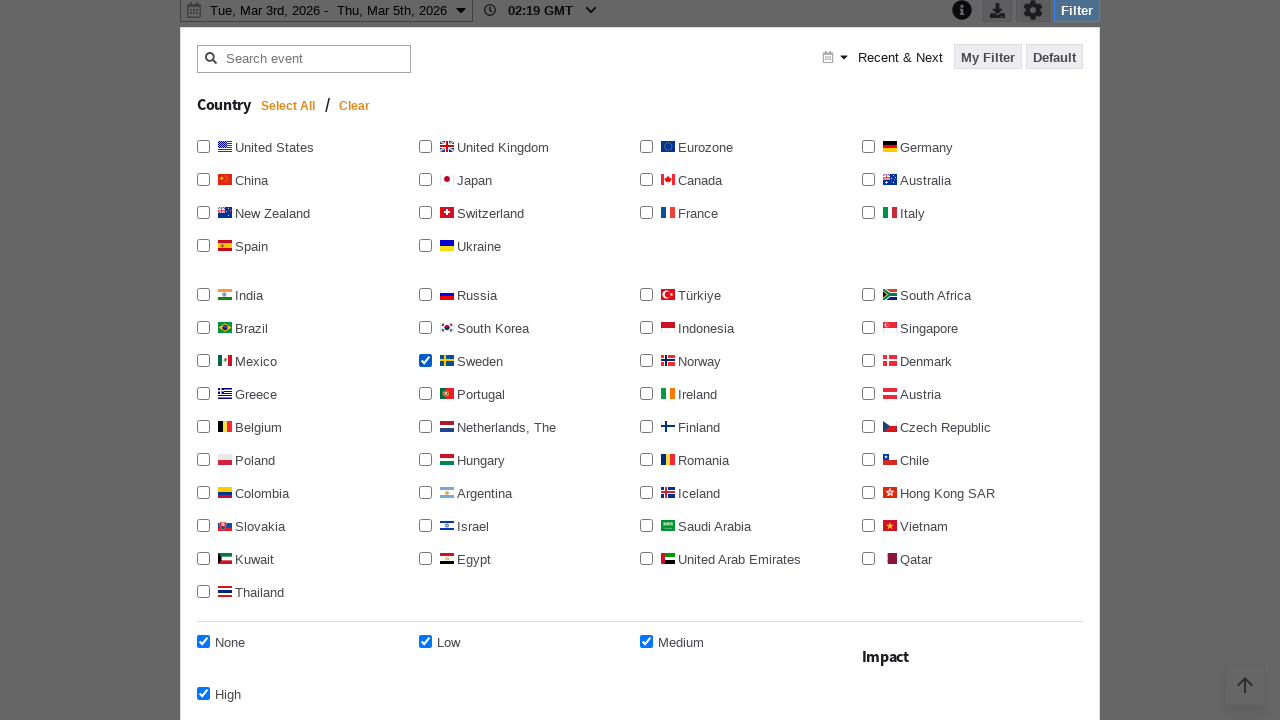

Waited 1200ms after selecting Sweden filter
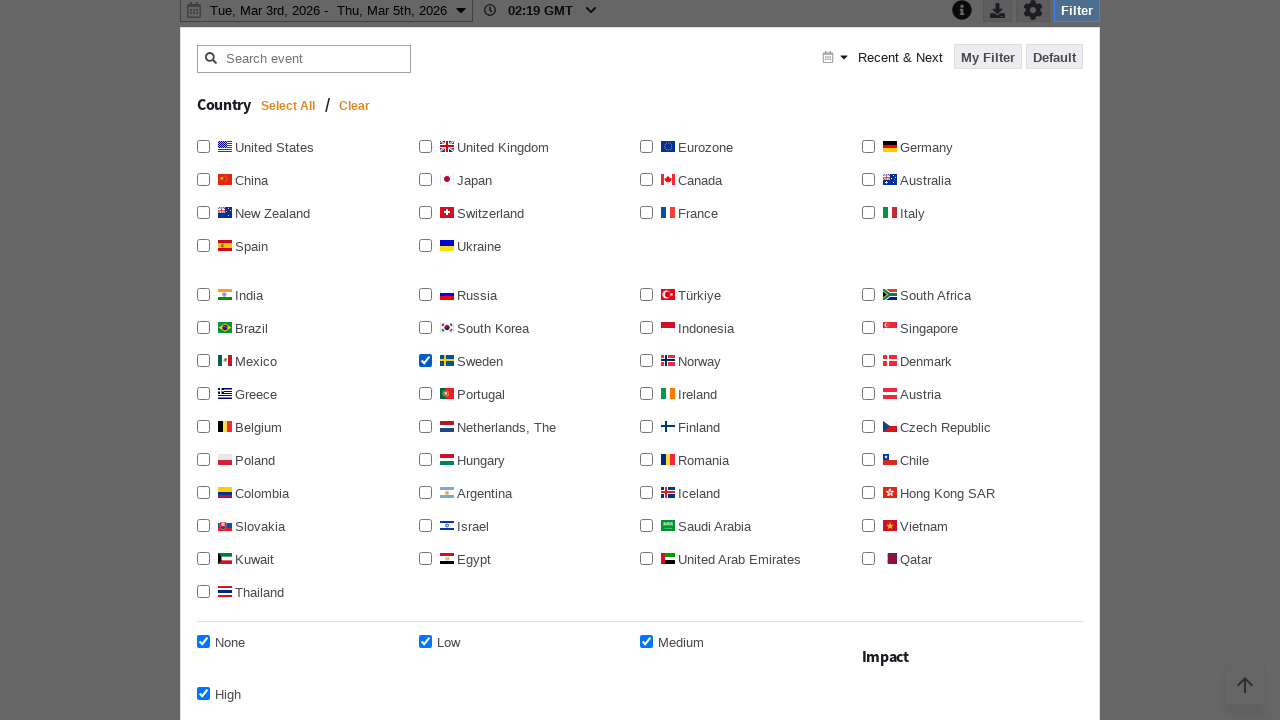

Located Holidays checkbox element
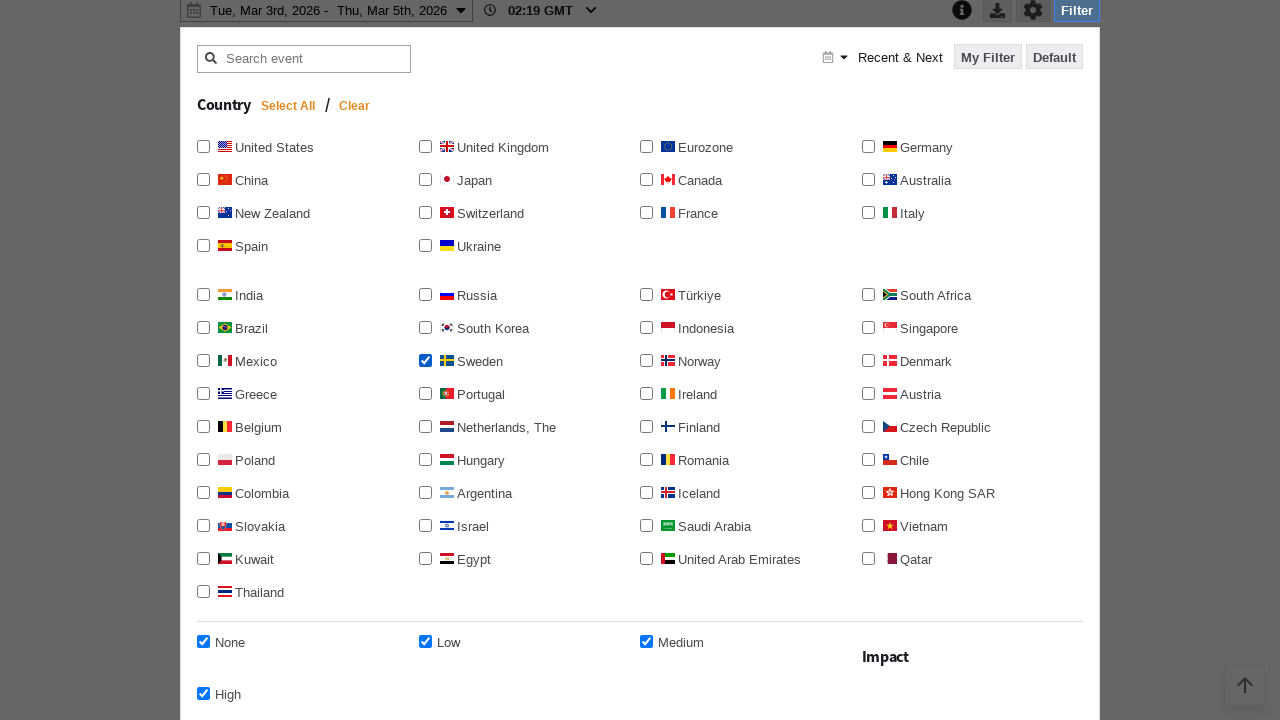

Unchecked Holidays checkbox at (868, 360) on internal:role=checkbox[name="Holidays"i]
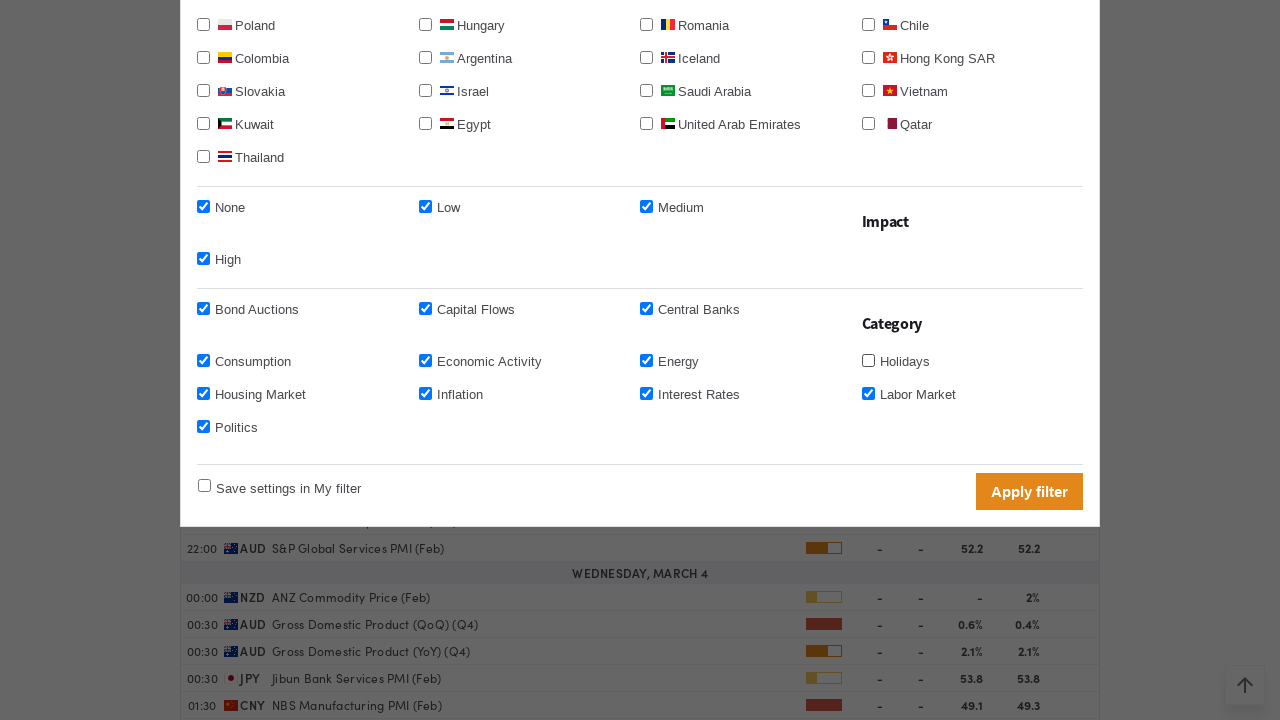

Waited 1200ms after unchecking holidays
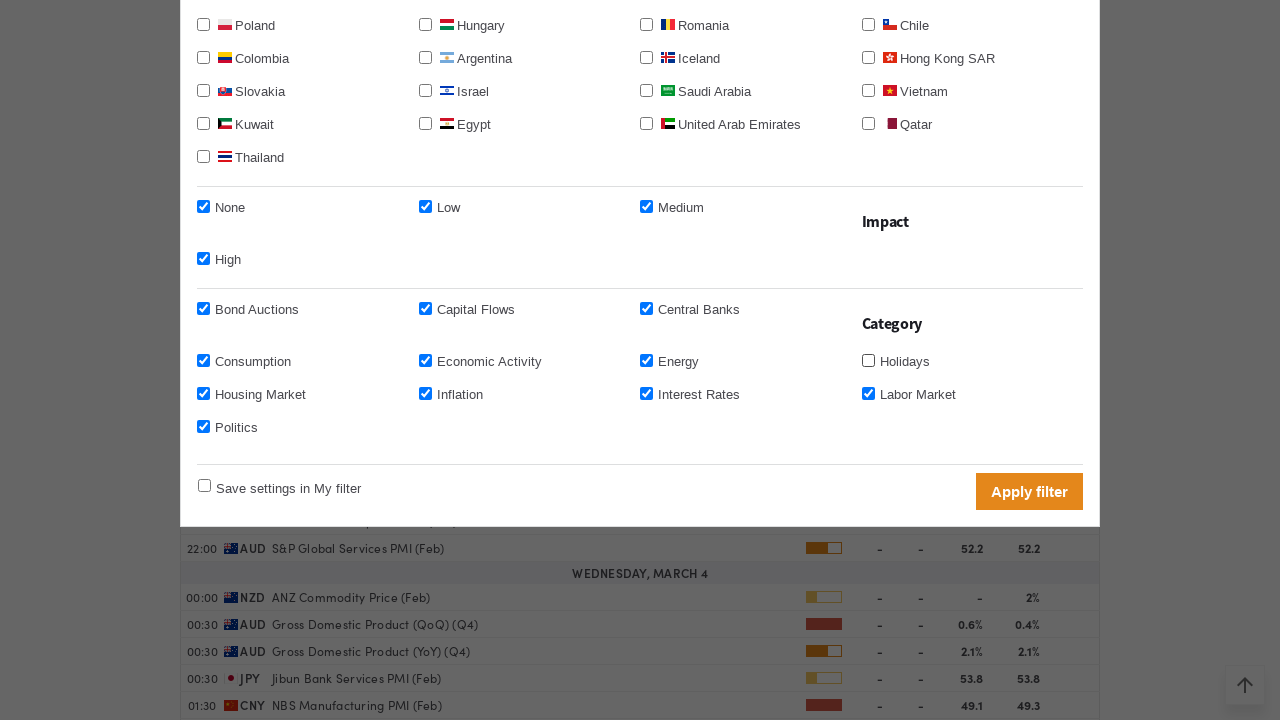

Clicked Apply filter button to apply Sweden filter and holiday settings at (1030, 491) on internal:role=button[name="Apply filter"i]
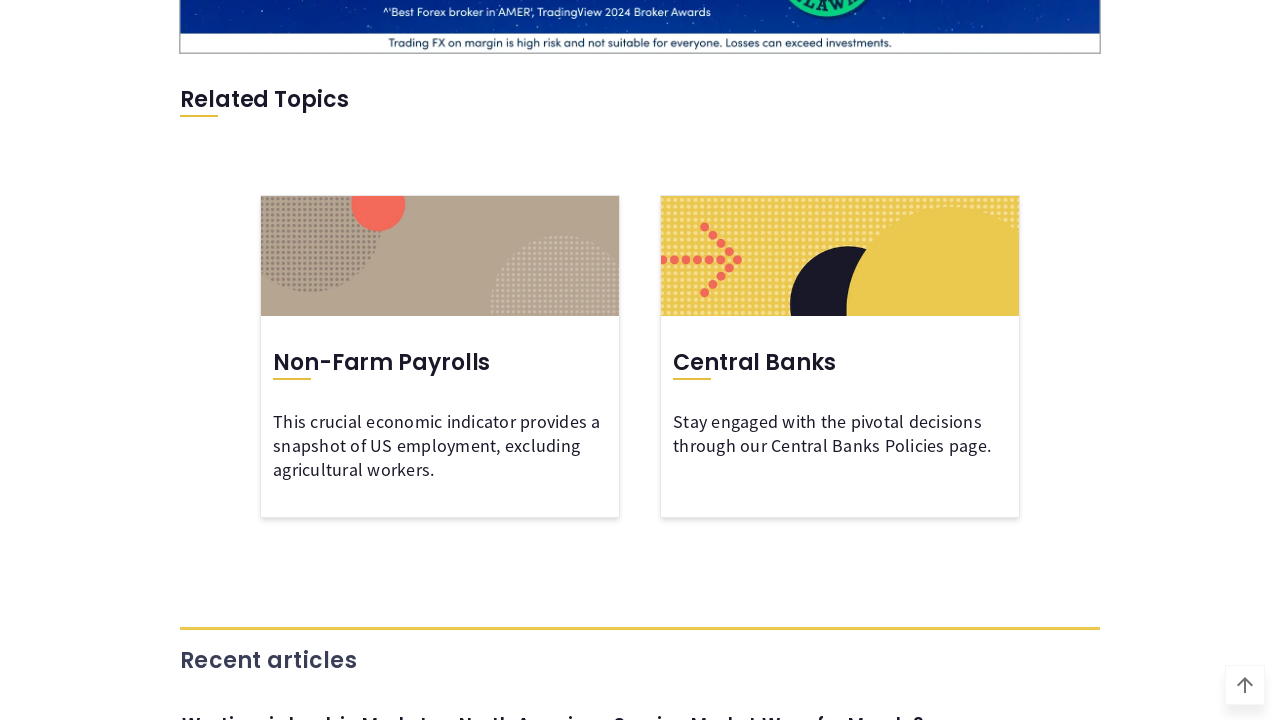

Waited 1200ms for filter application to complete
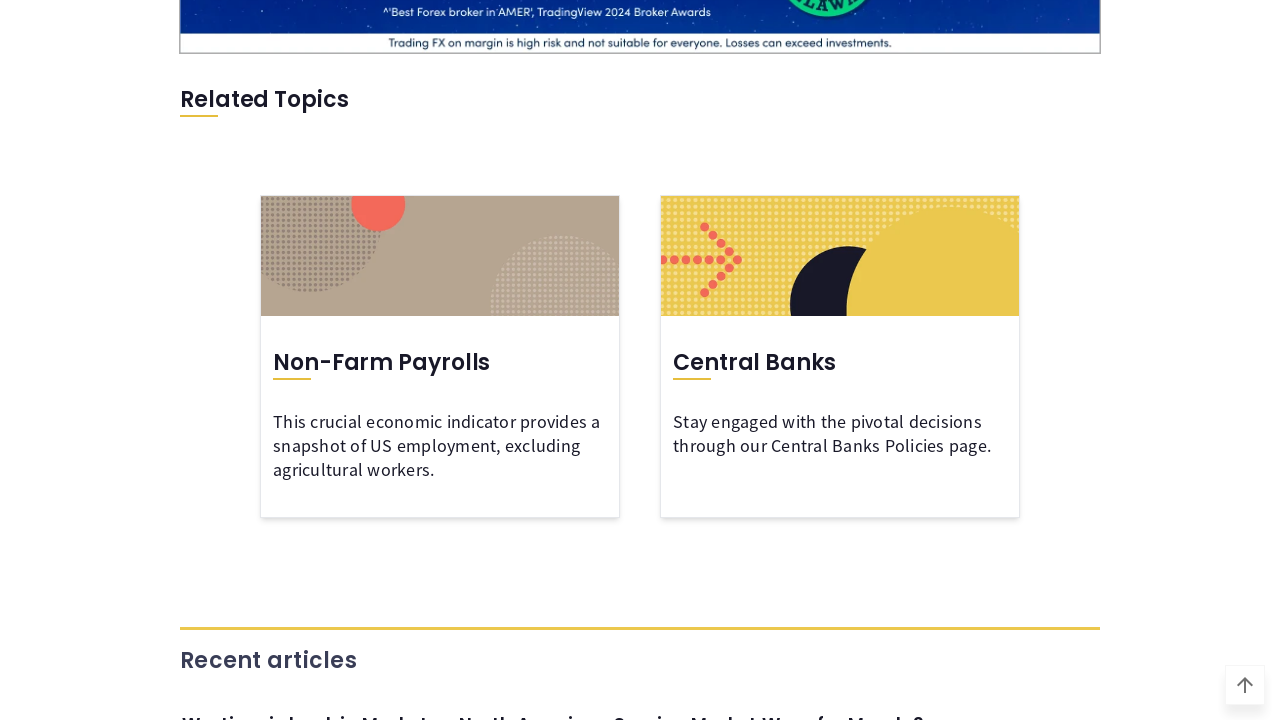

Clicked date range picker button to open calendar at (326, 361) on internal:role=button[name=/^.* - .*$/]
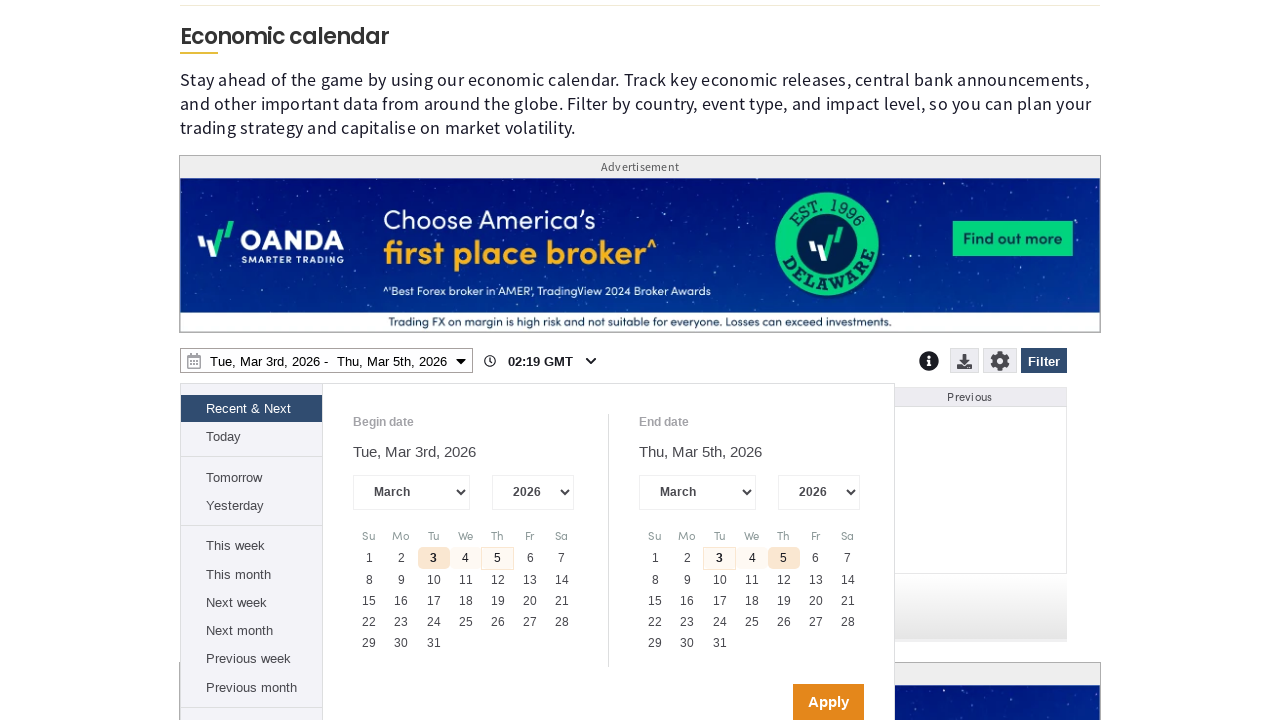

Waited 1200ms for calendar picker to load
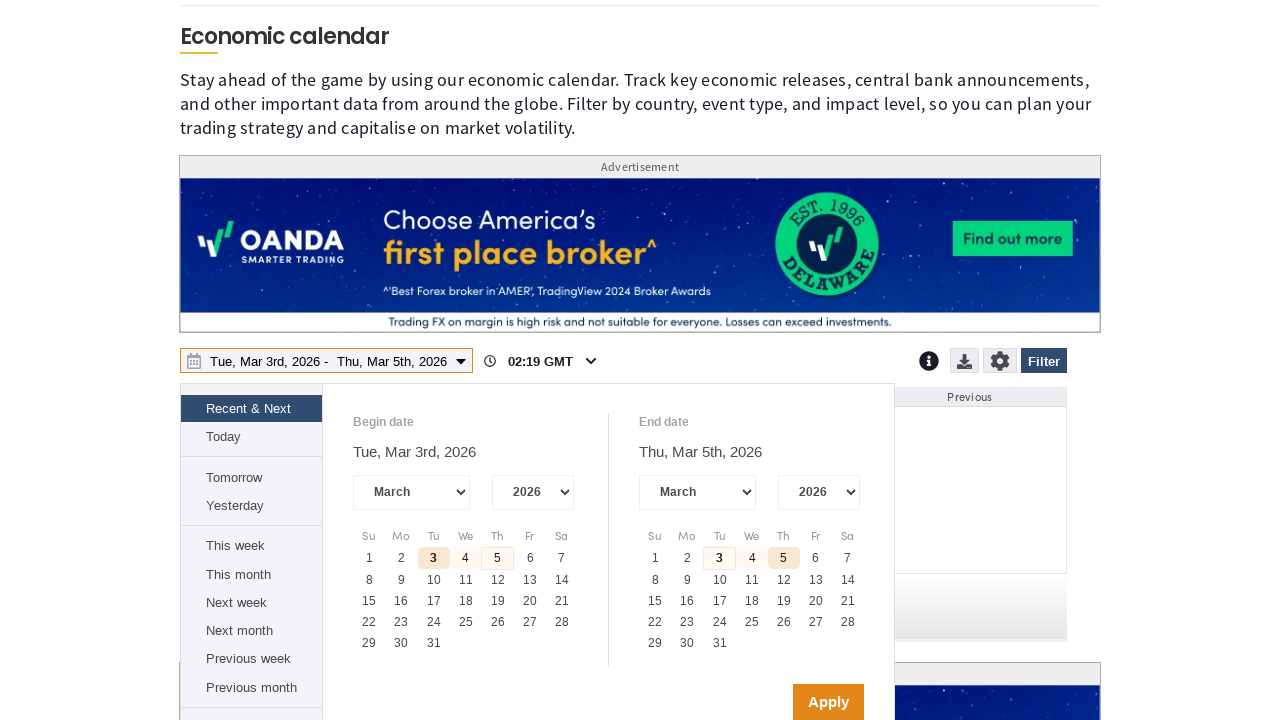

Located year dropdown (4th combobox)
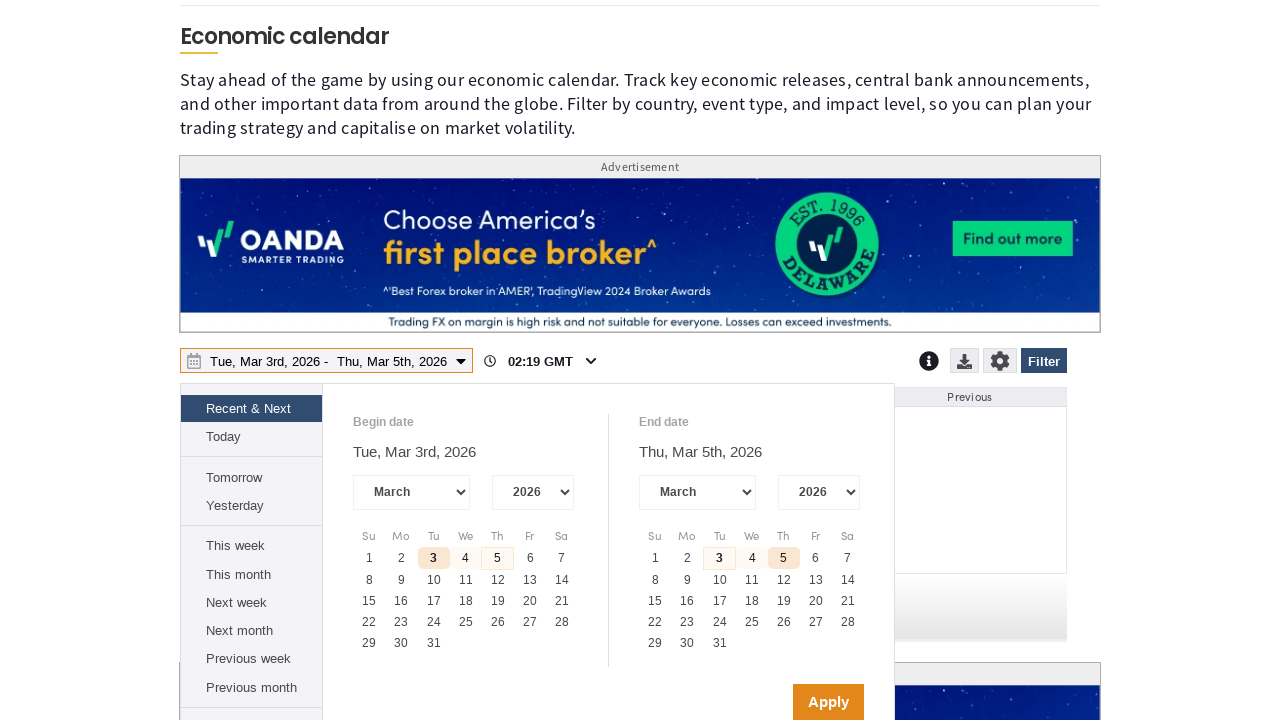

Year select element is attached to DOM
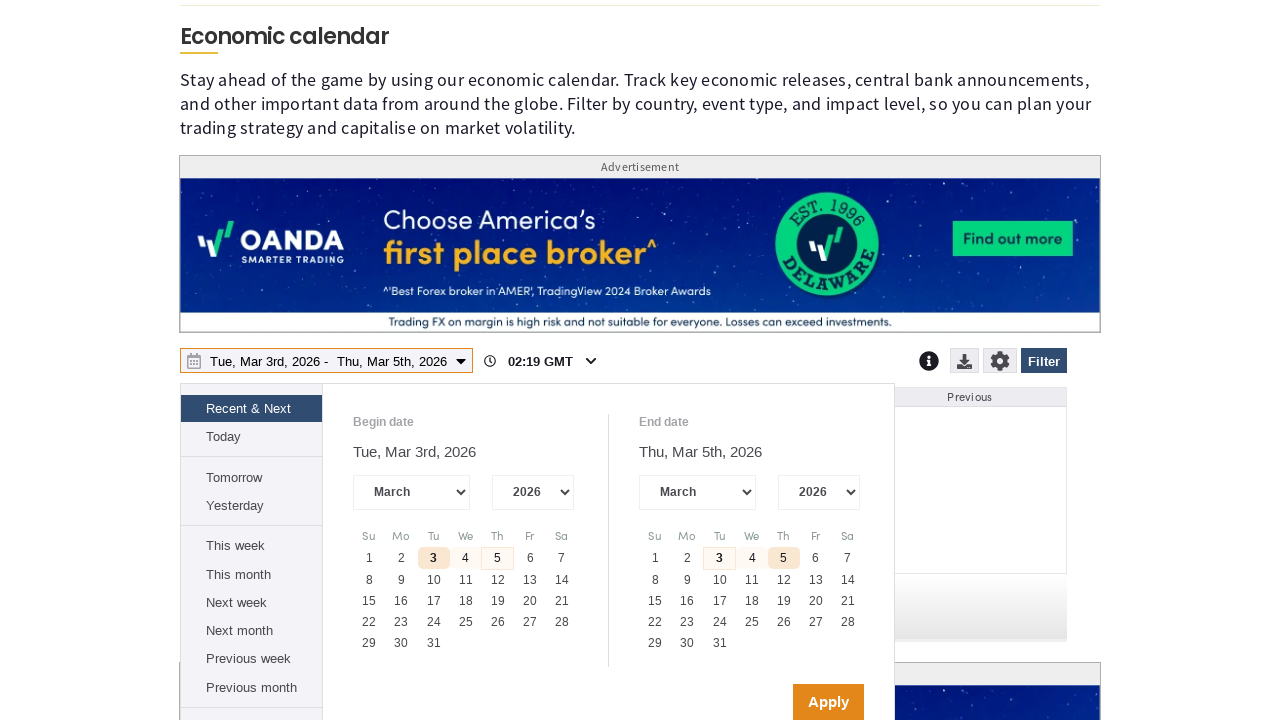

Retrieved available years from dropdown: ['2007', '2008', '2009', '2010', '2011', '2012', '2013', '2014', '2015', '2016', '2017', '2018', '2019', '2020', '2021', '2022', '2023', '2024', '2025', '2026', '2027']
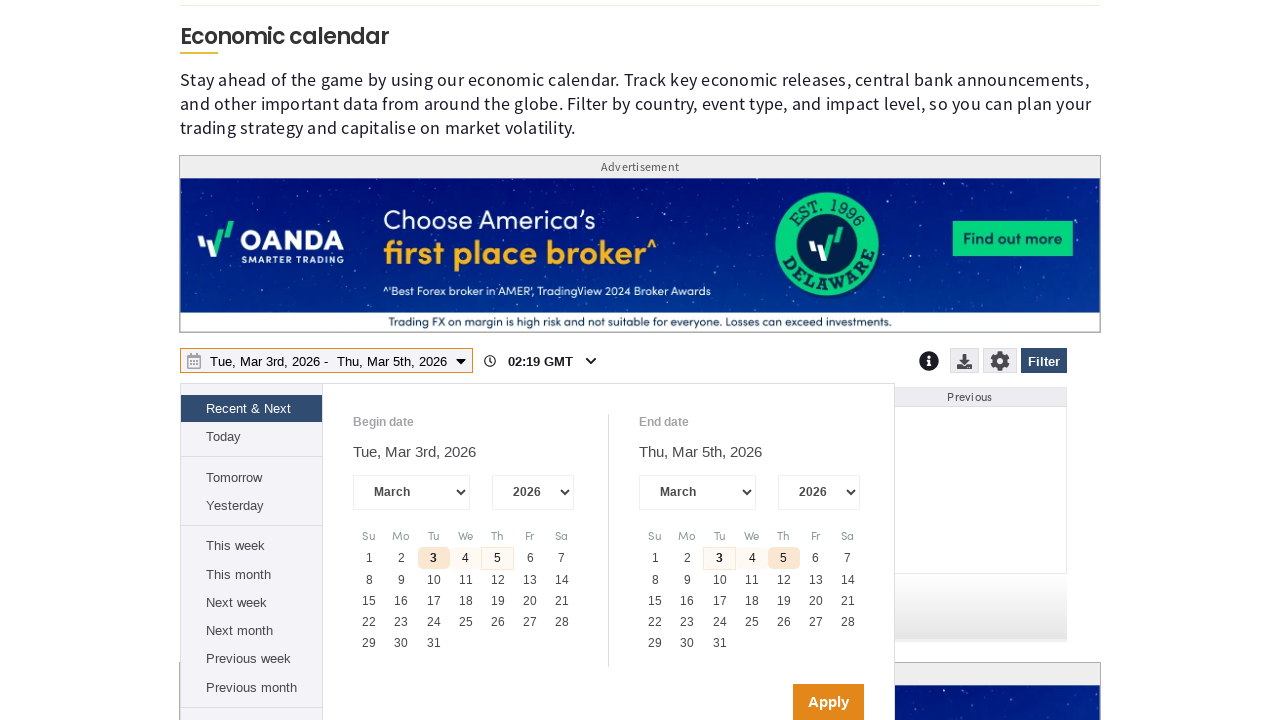

Selected last available year: 2027
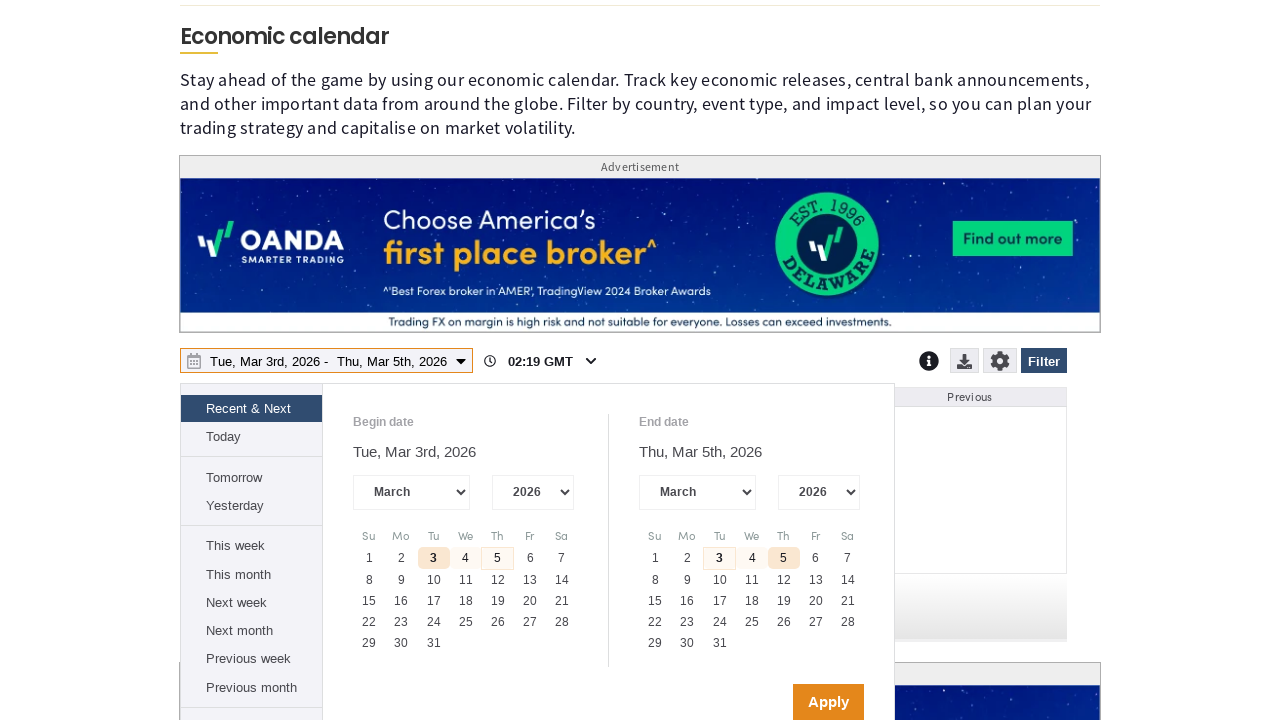

Applied year selection: 2027 on internal:role=combobox >> nth=3
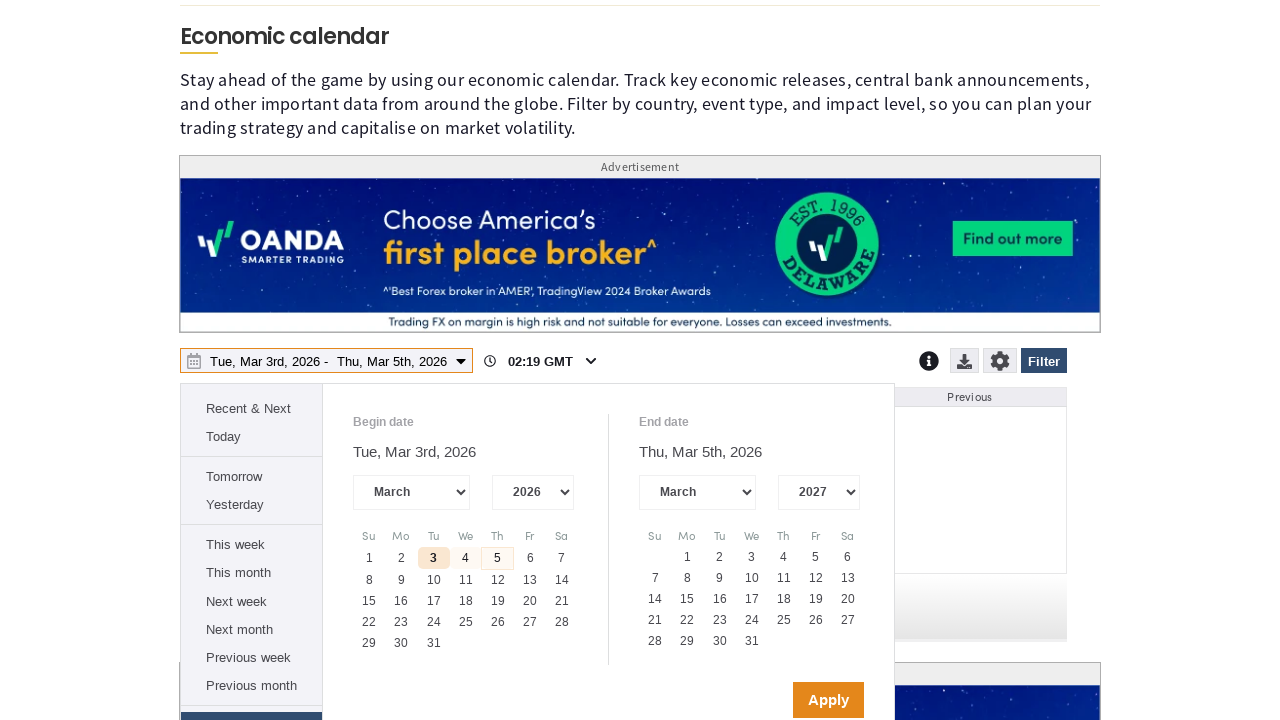

Waited 1200ms after year selection
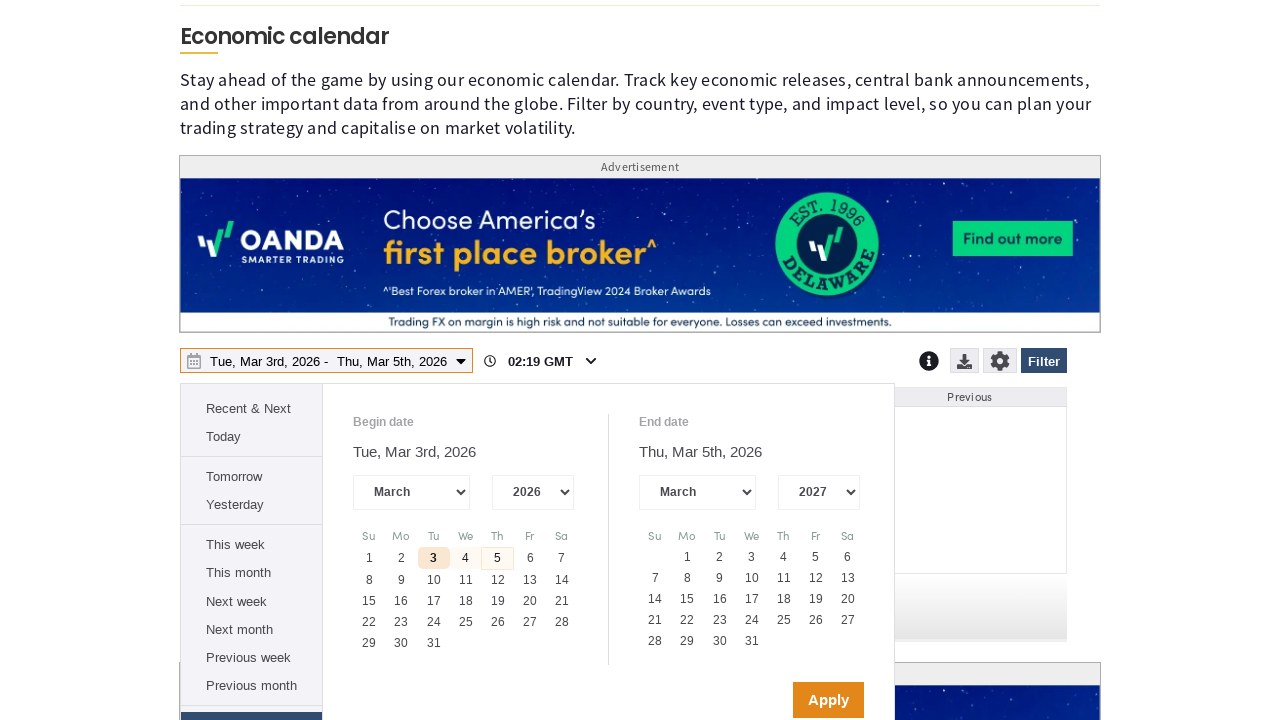

Located all valid (non-disabled) calendar day cells
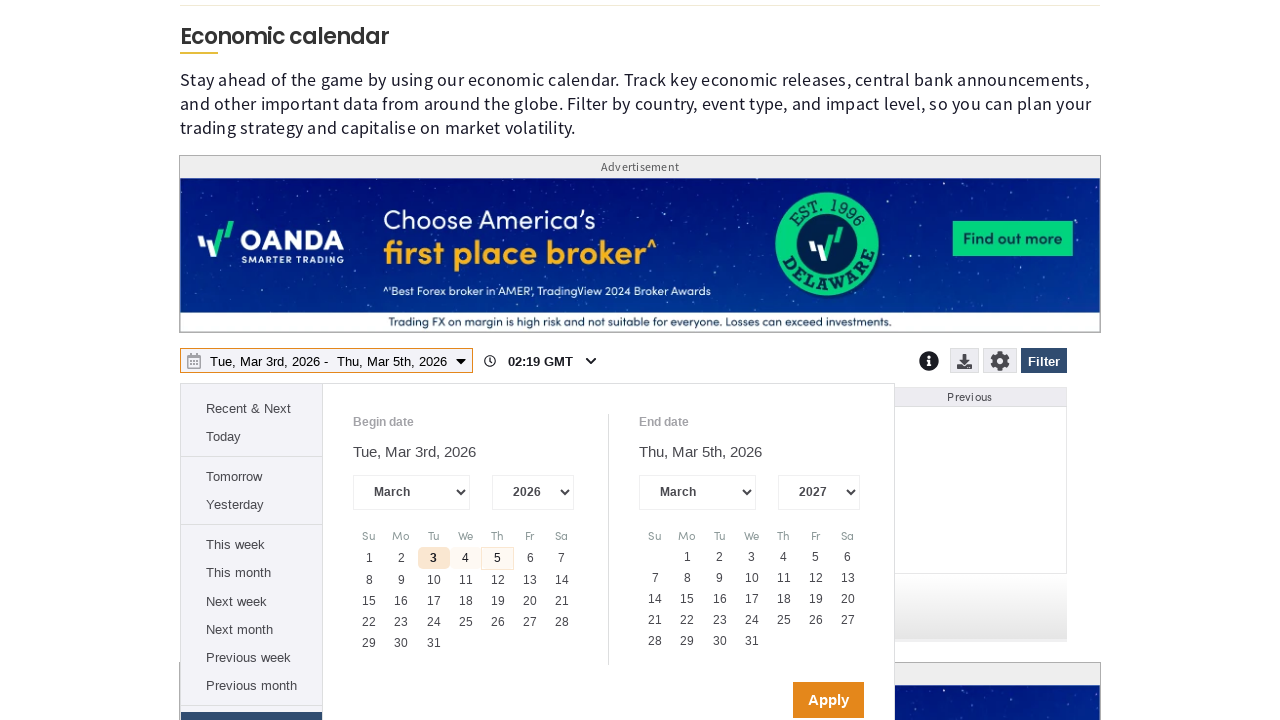

Clicked the last available day in the calendar at (752, 641) on div[role='gridcell']:not([aria-disabled='true']) >> nth=-1
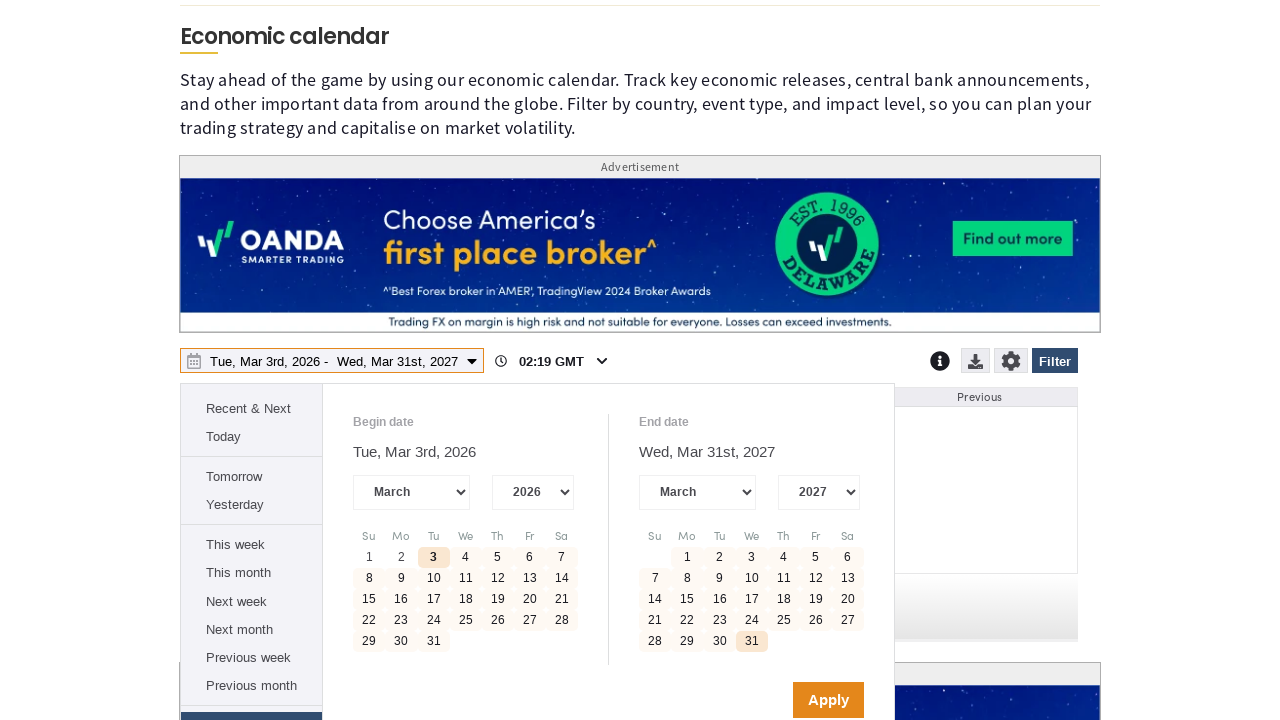

Waited 1200ms after clicking last day
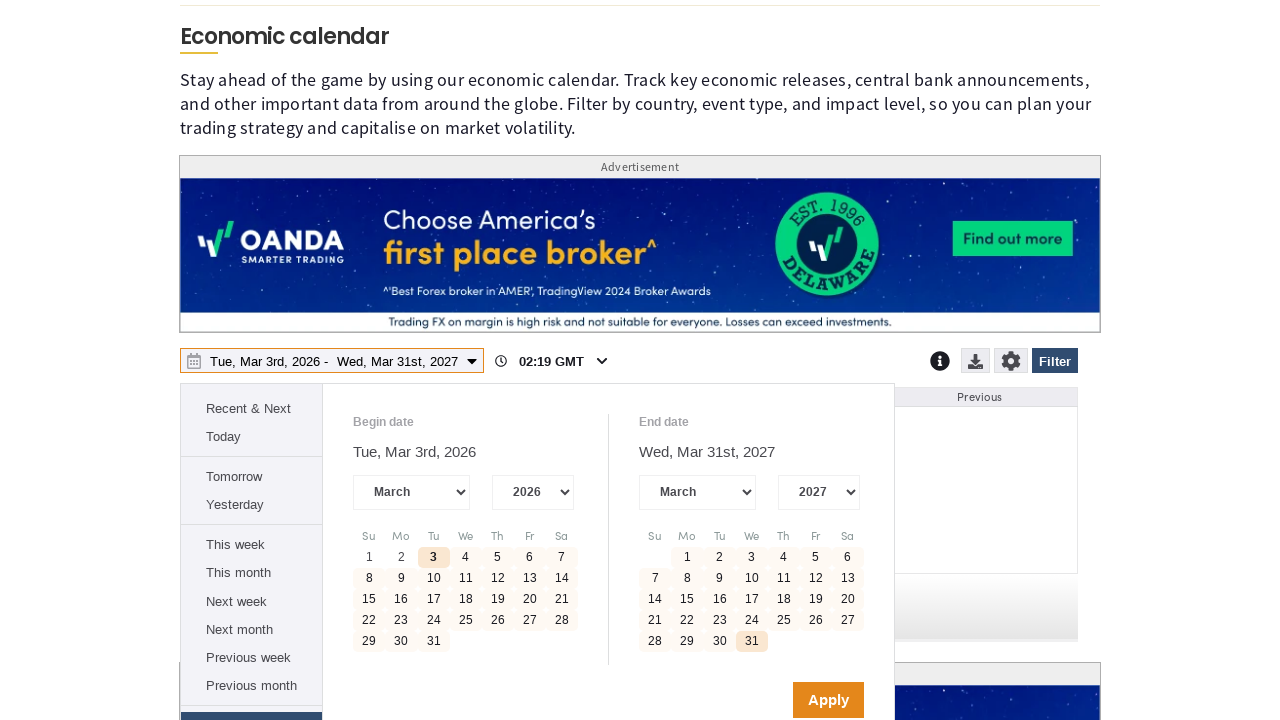

Clicked Apply button to confirm date range selection at (828, 700) on internal:role=button[name="Apply"i]
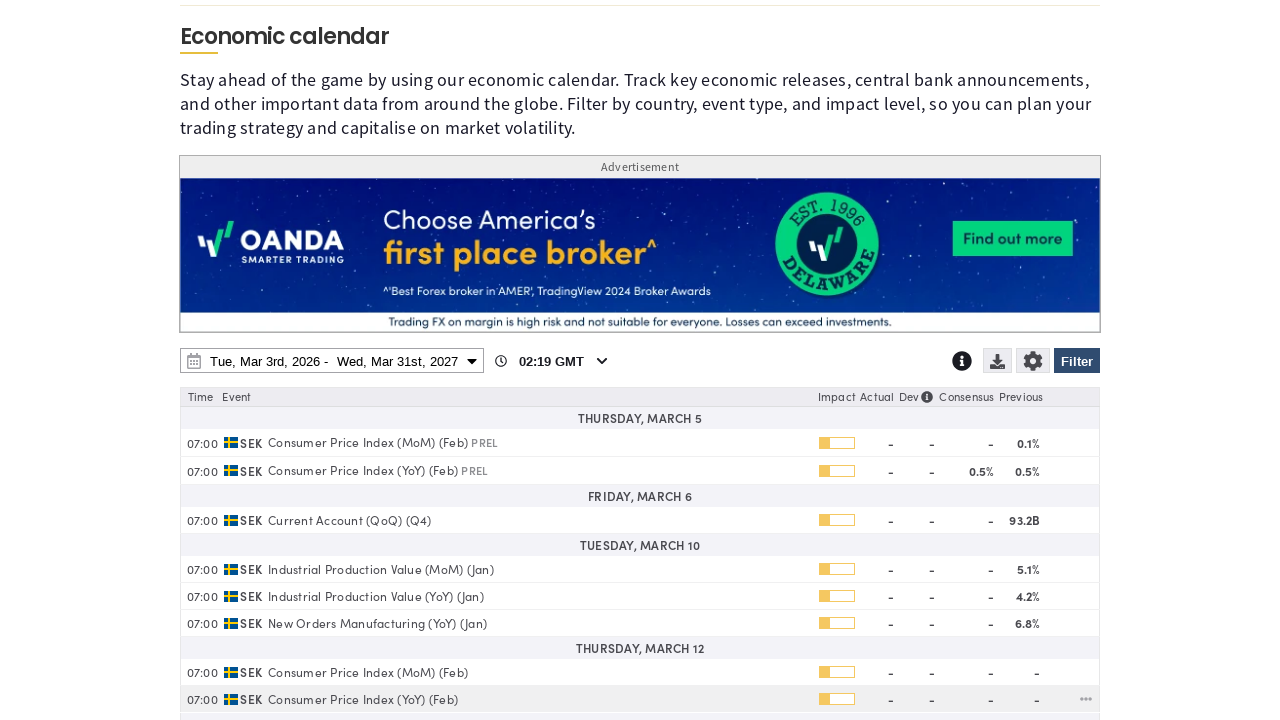

Waited 1500ms for date range application to complete
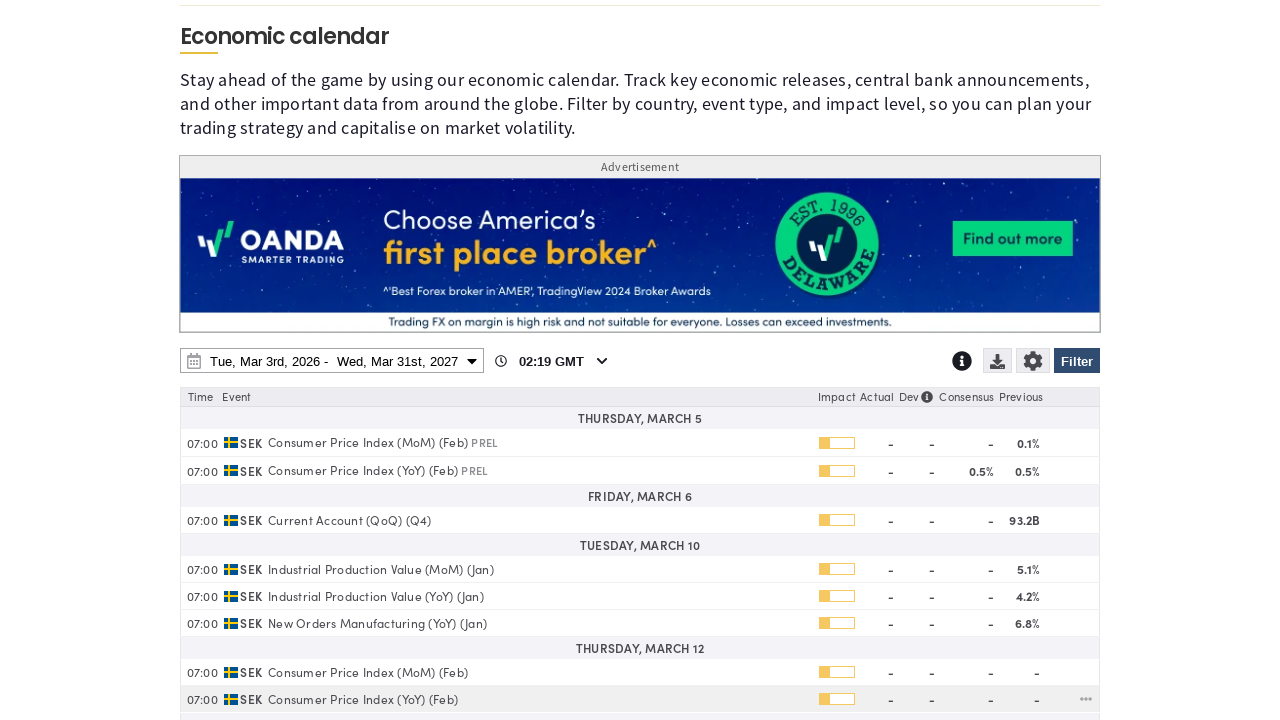

Clicked selectable wrapper to open download menu at (1000, 363) on .fxs_selectable-wrapper
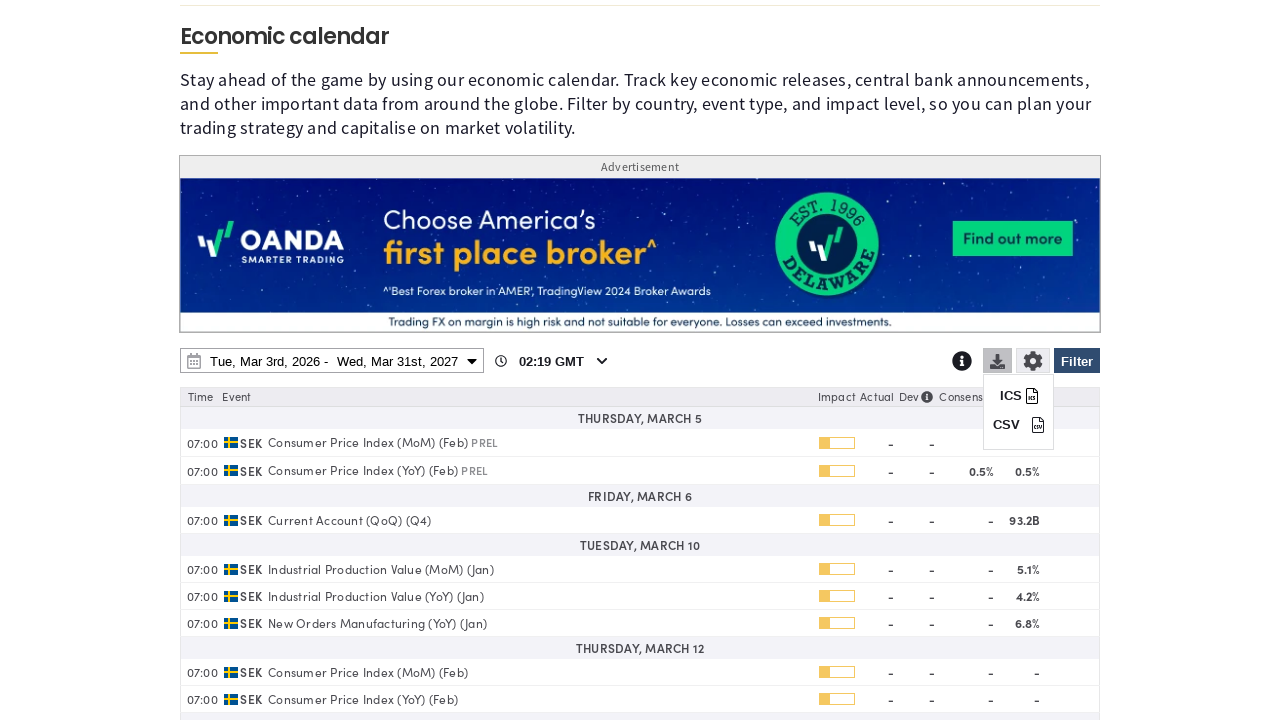

ICS button appeared in download menu
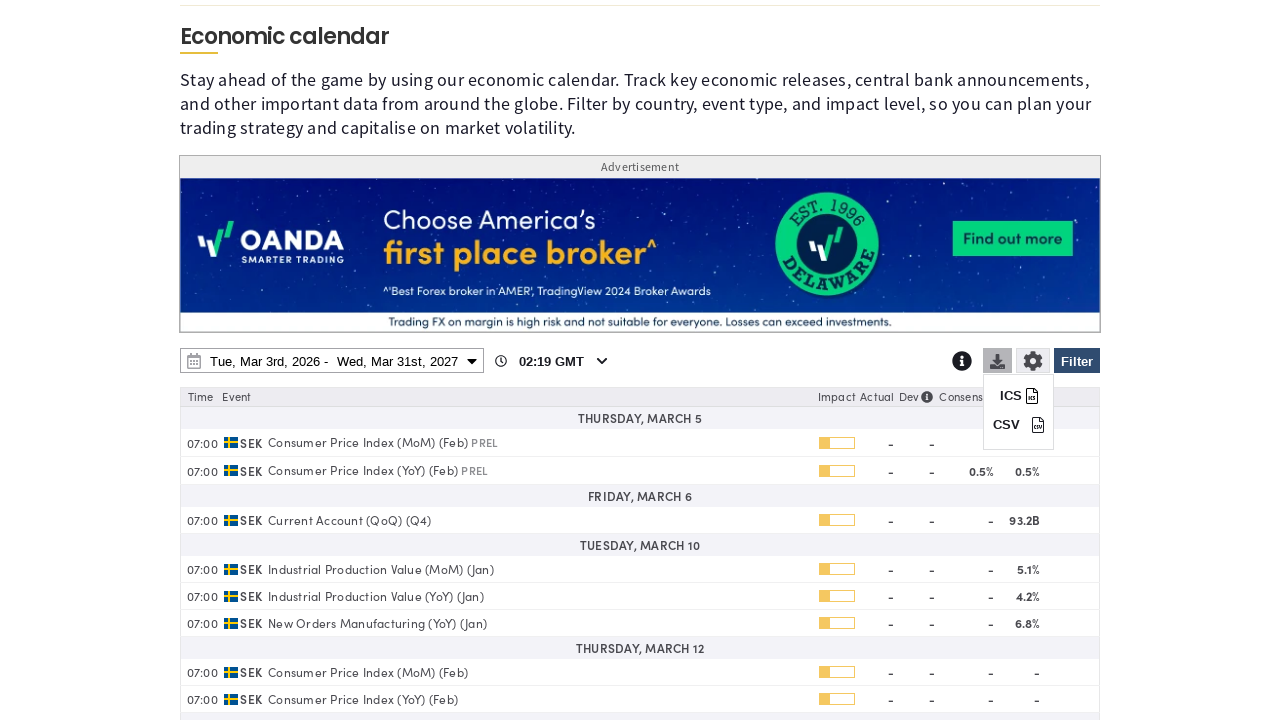

ICS download button is visible and accessible
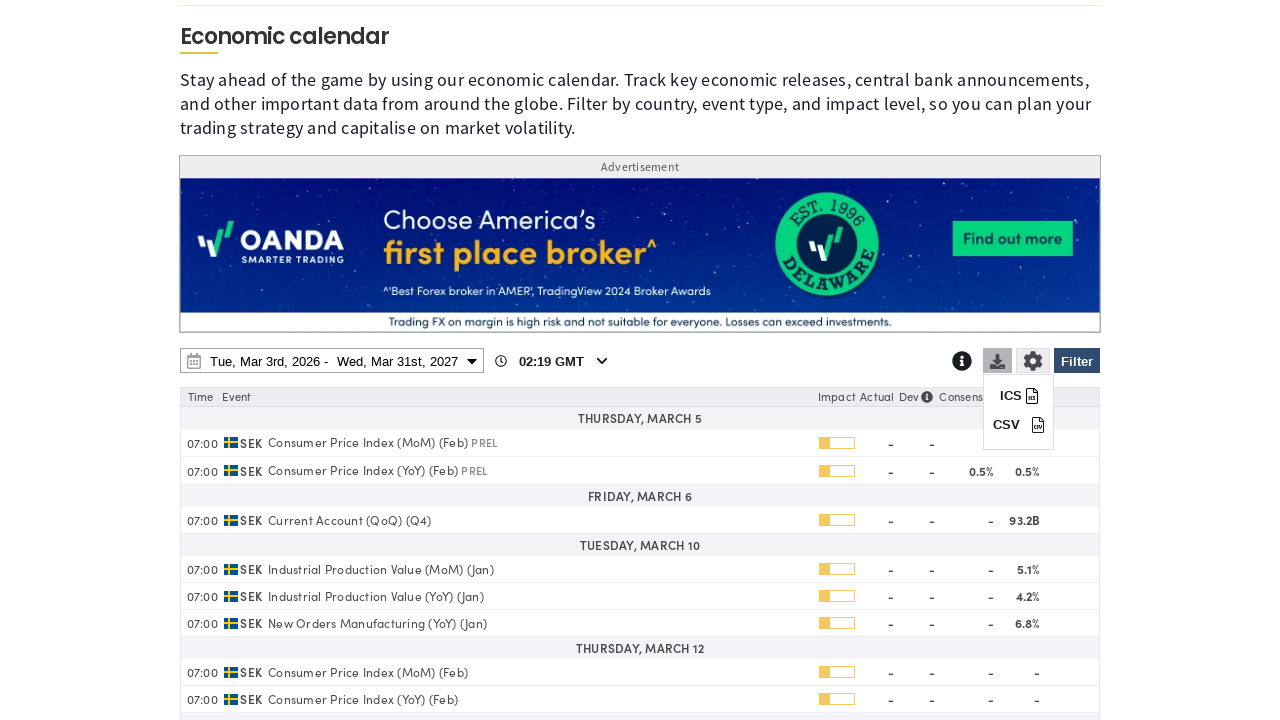

CSV download button is visible and accessible
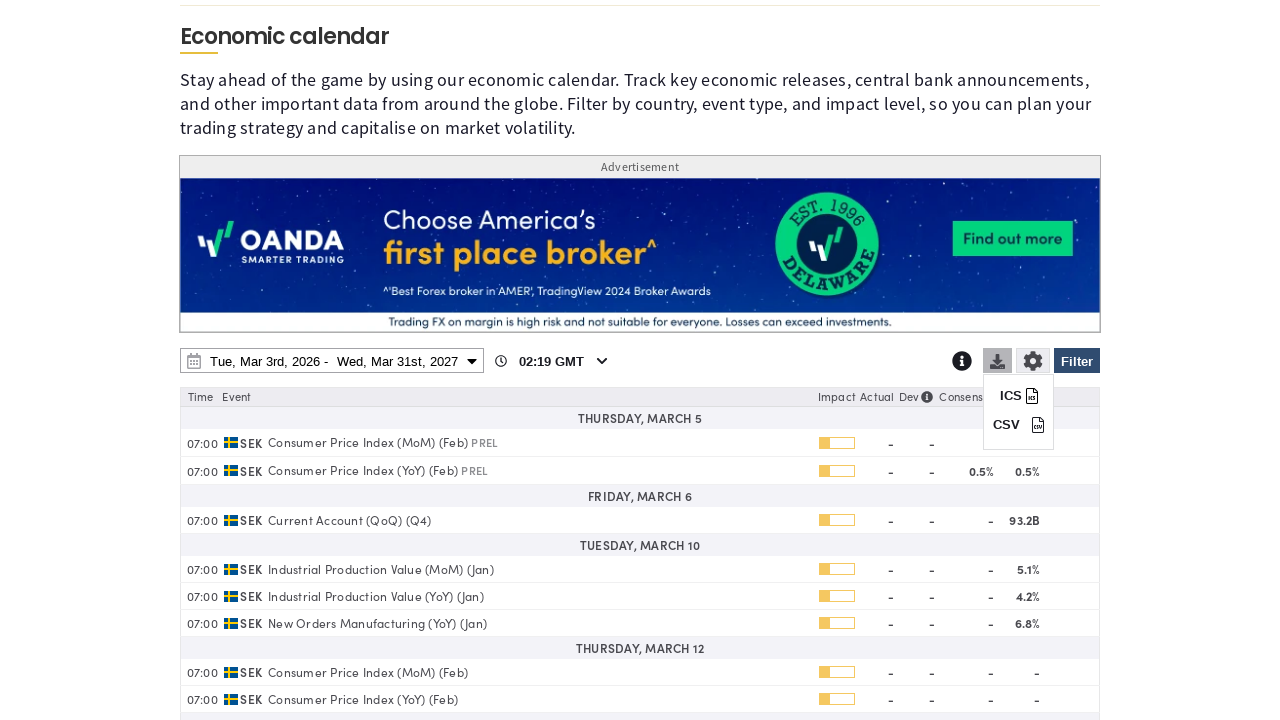

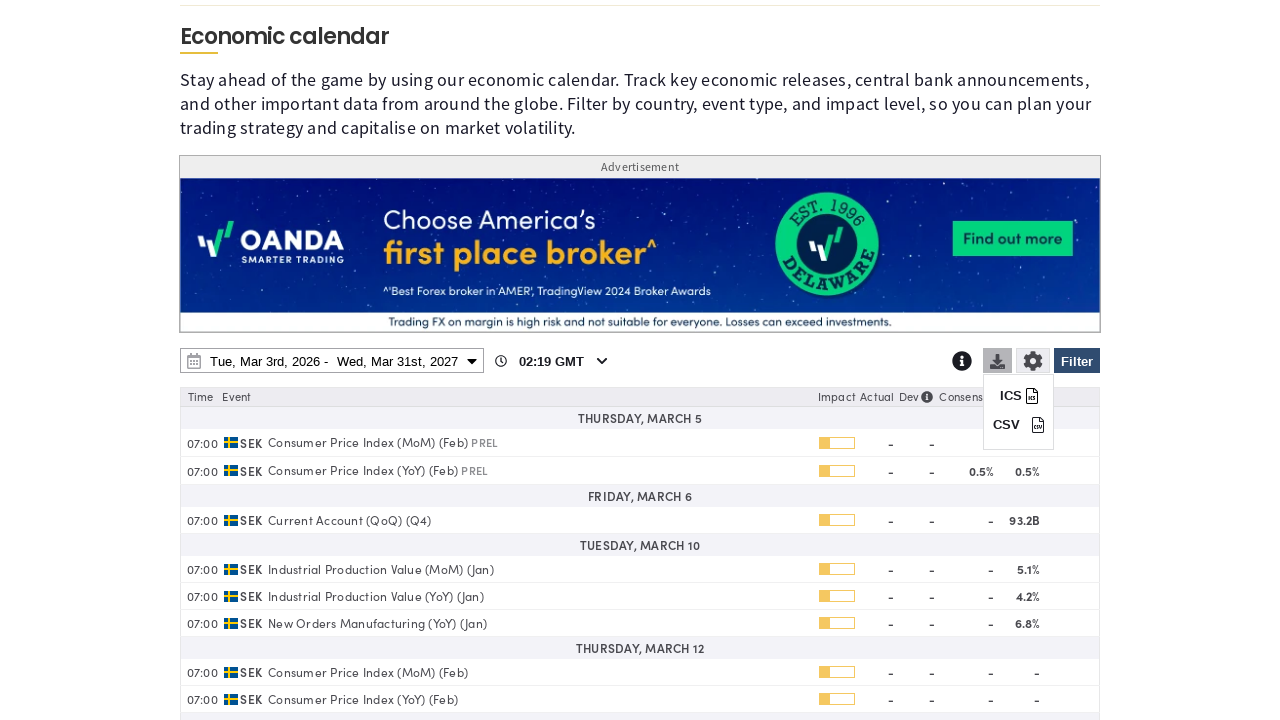